Tests prompt alert functionality by triggering a prompt alert, entering text, and accepting it

Starting URL: https://leafground.com/alert.xhtml

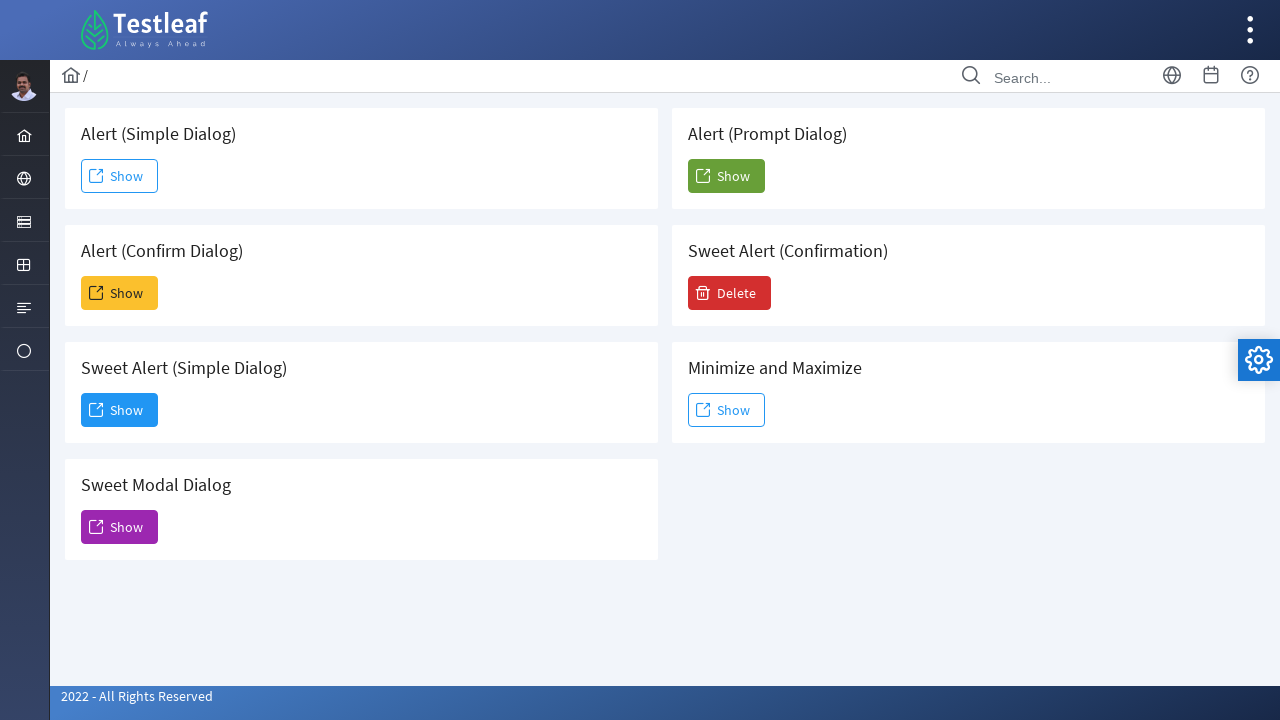

Clicked the Show button to trigger prompt alert at (726, 176) on xpath=(//span[text()='Show'])[5]
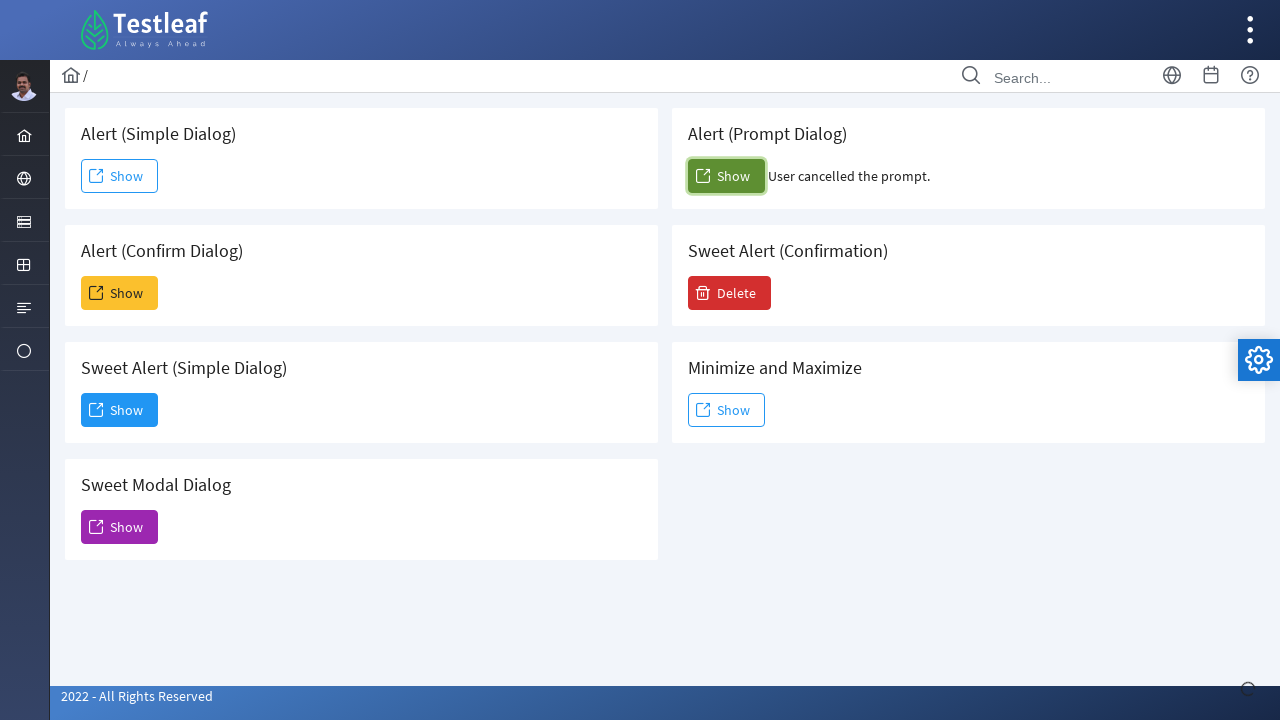

Set up dialog handler to accept prompt with text 'Sowjanya'
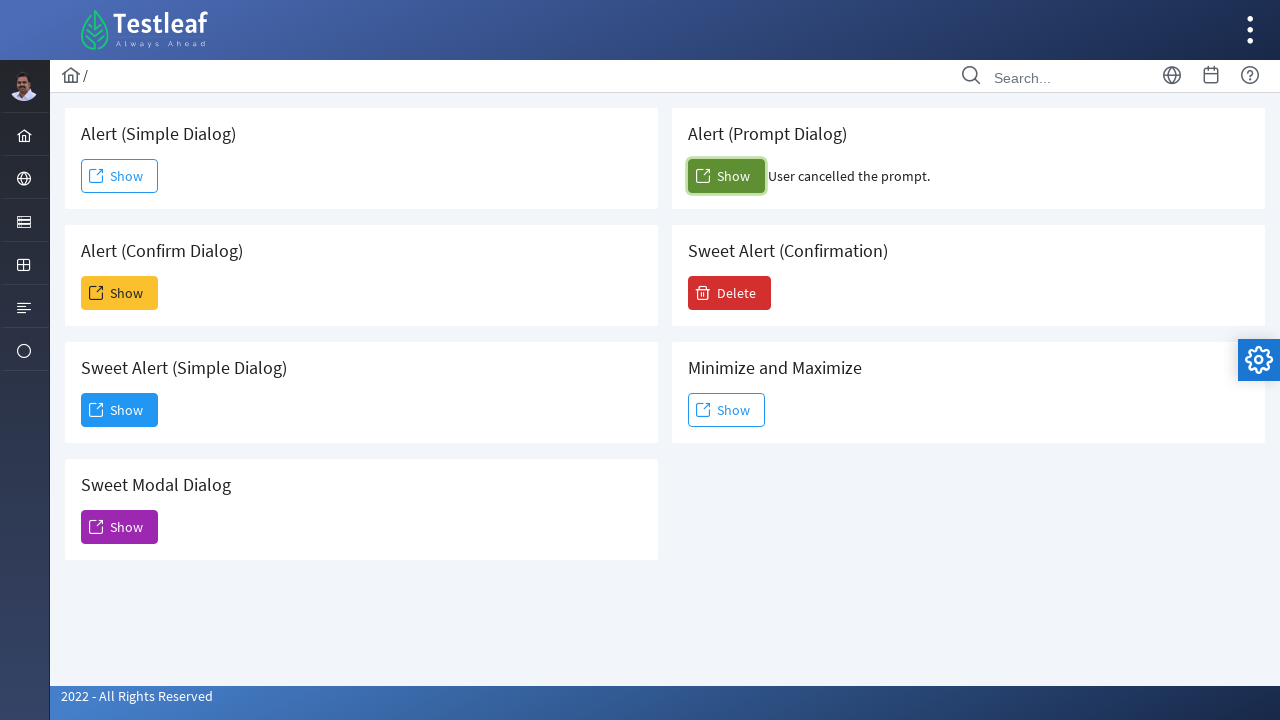

Clicked Show button again to trigger the prompt alert dialog at (726, 176) on xpath=(//span[text()='Show'])[5]
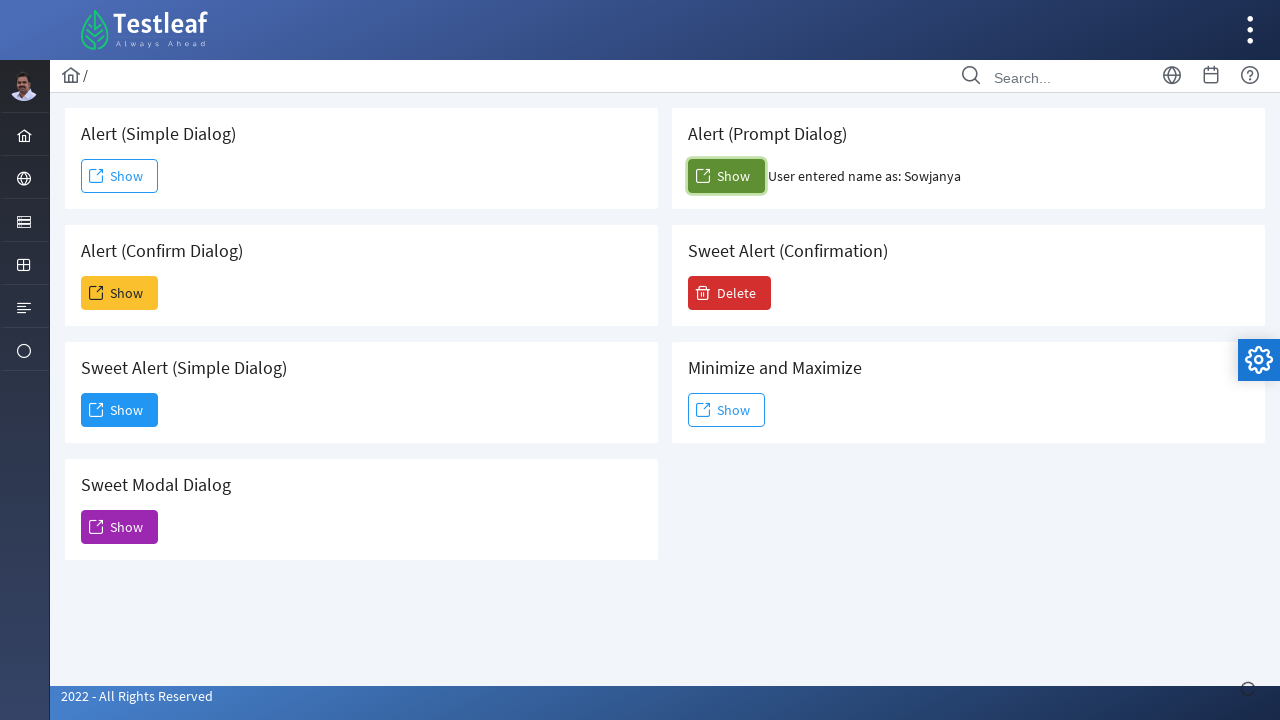

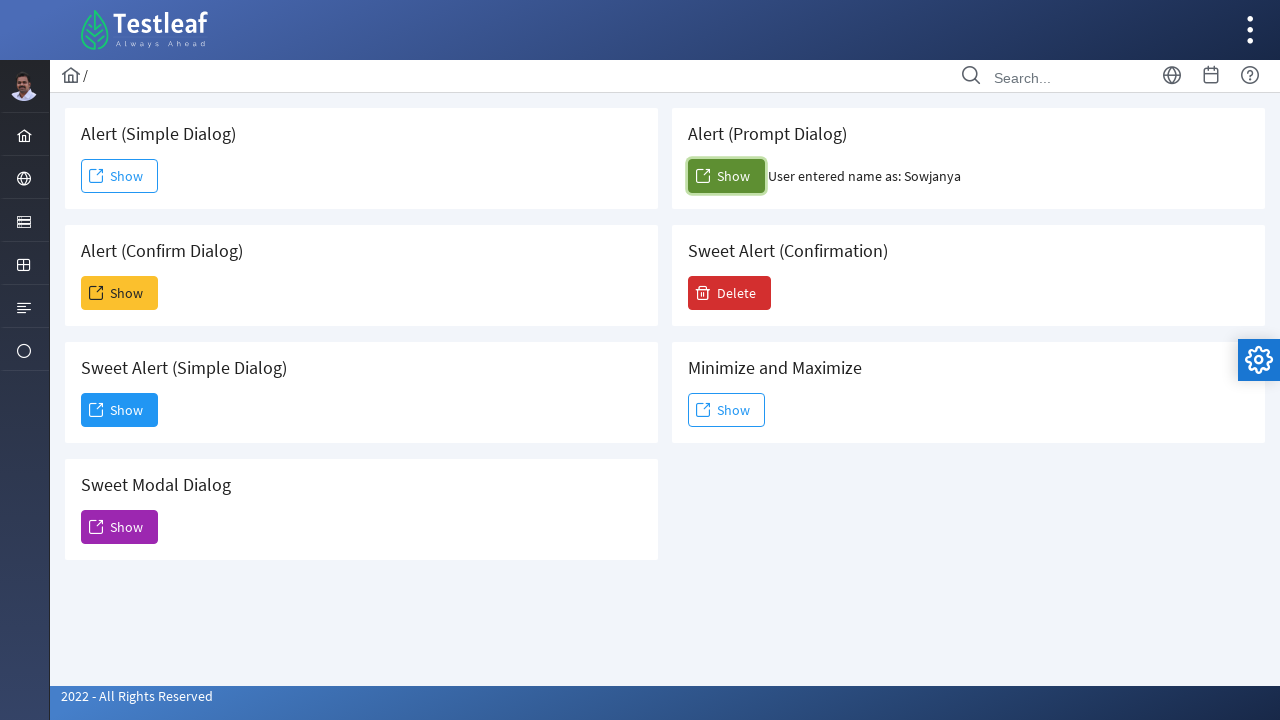